Tests double-click functionality on a button to trigger text display

Starting URL: https://automationfc.github.io/basic-form/index.html

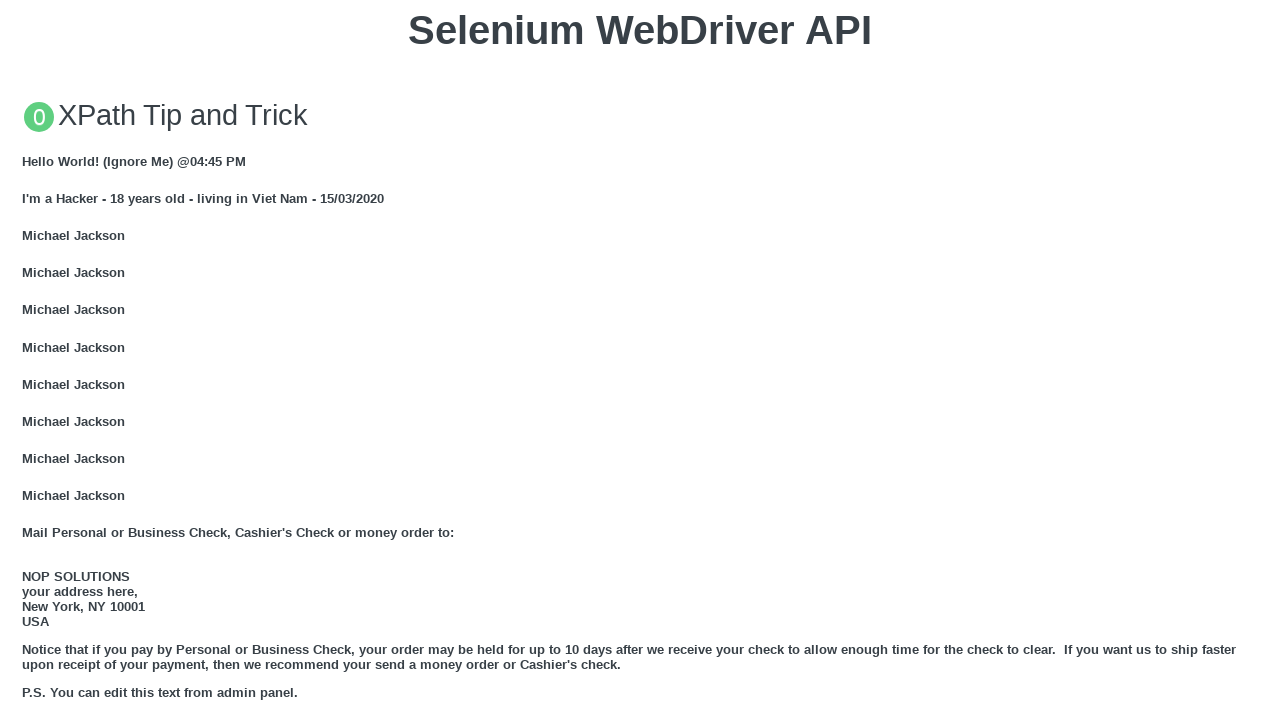

Navigated to basic form test page
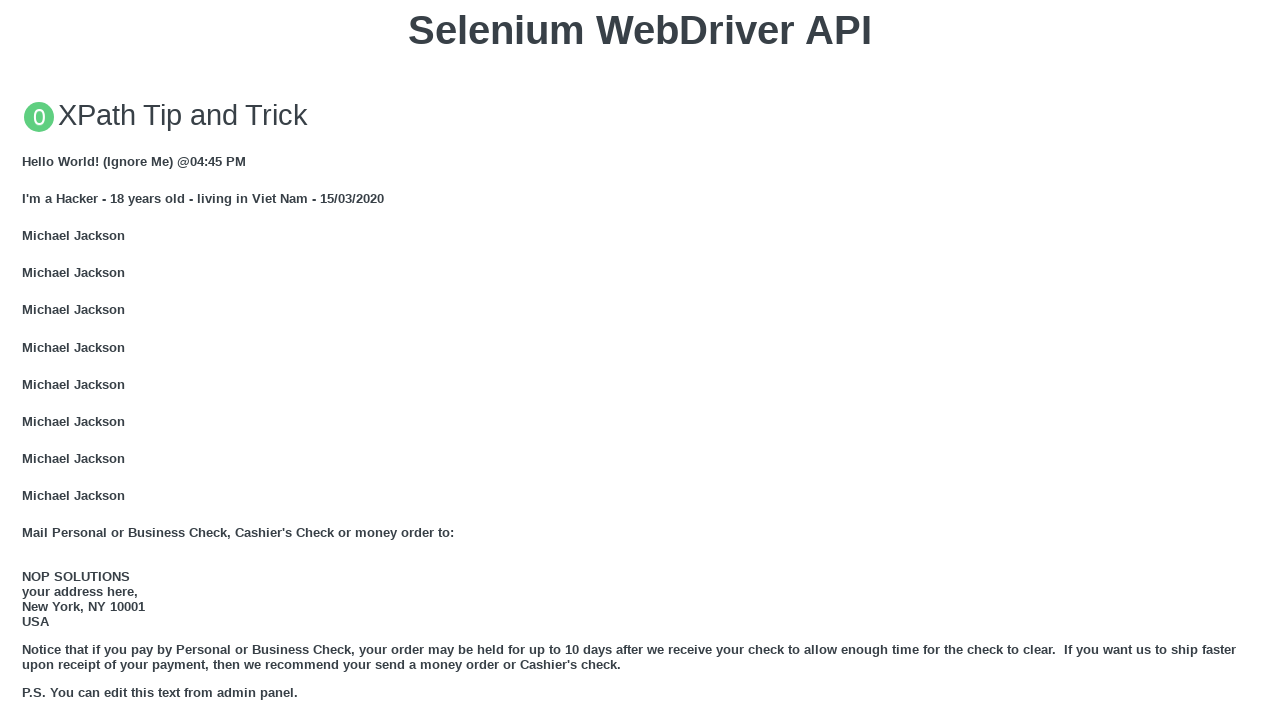

Double-clicked the 'Double click me' button at (640, 361) on xpath=//button[text()='Double click me']
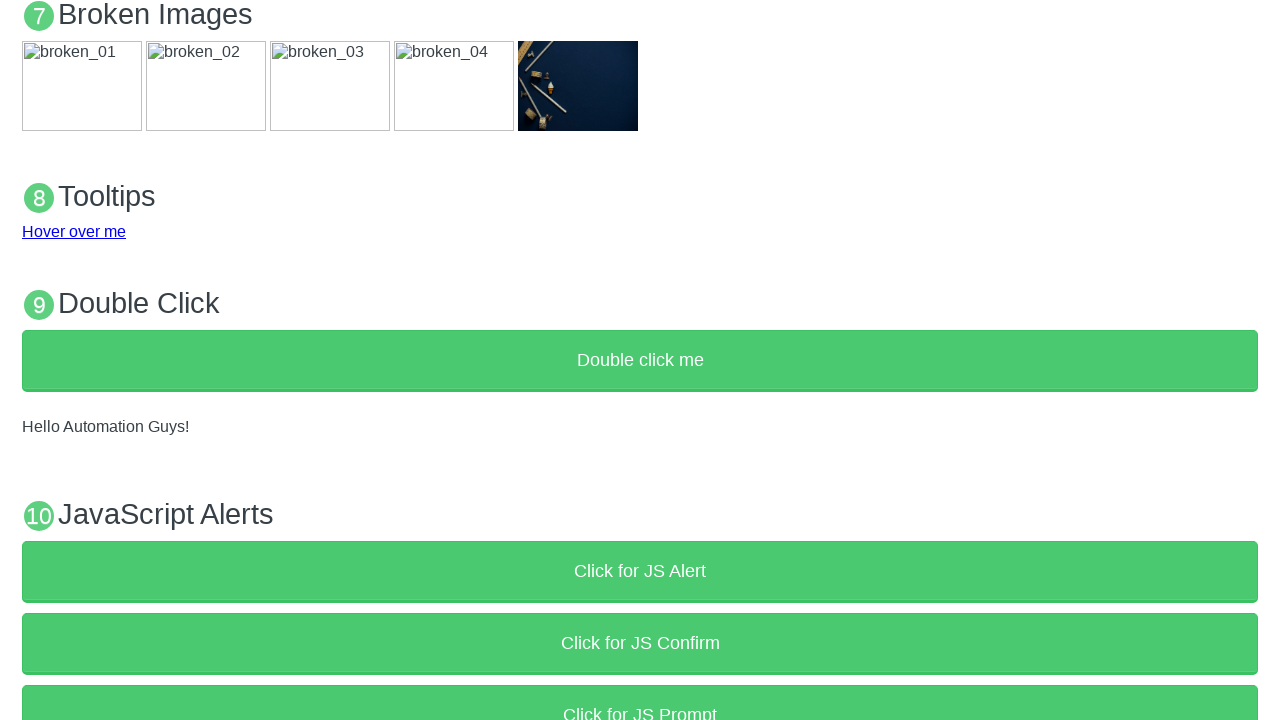

Verified text 'Hello' appeared in demo element after double-click
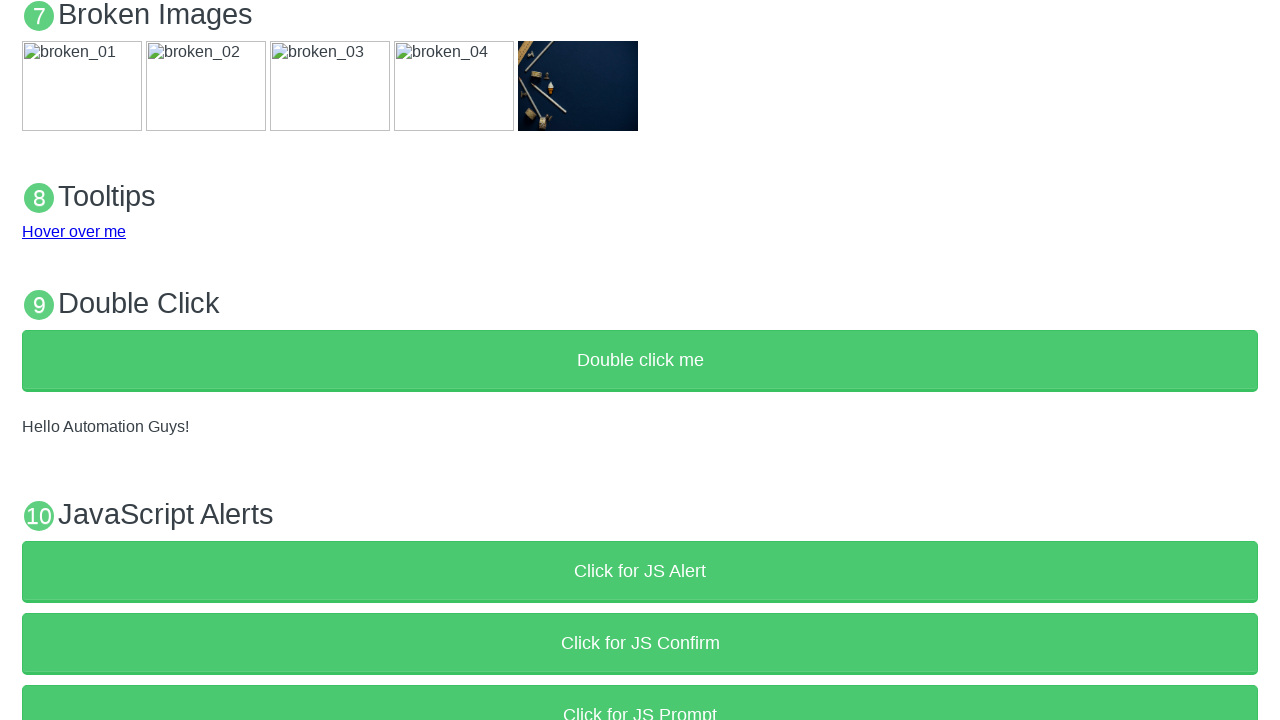

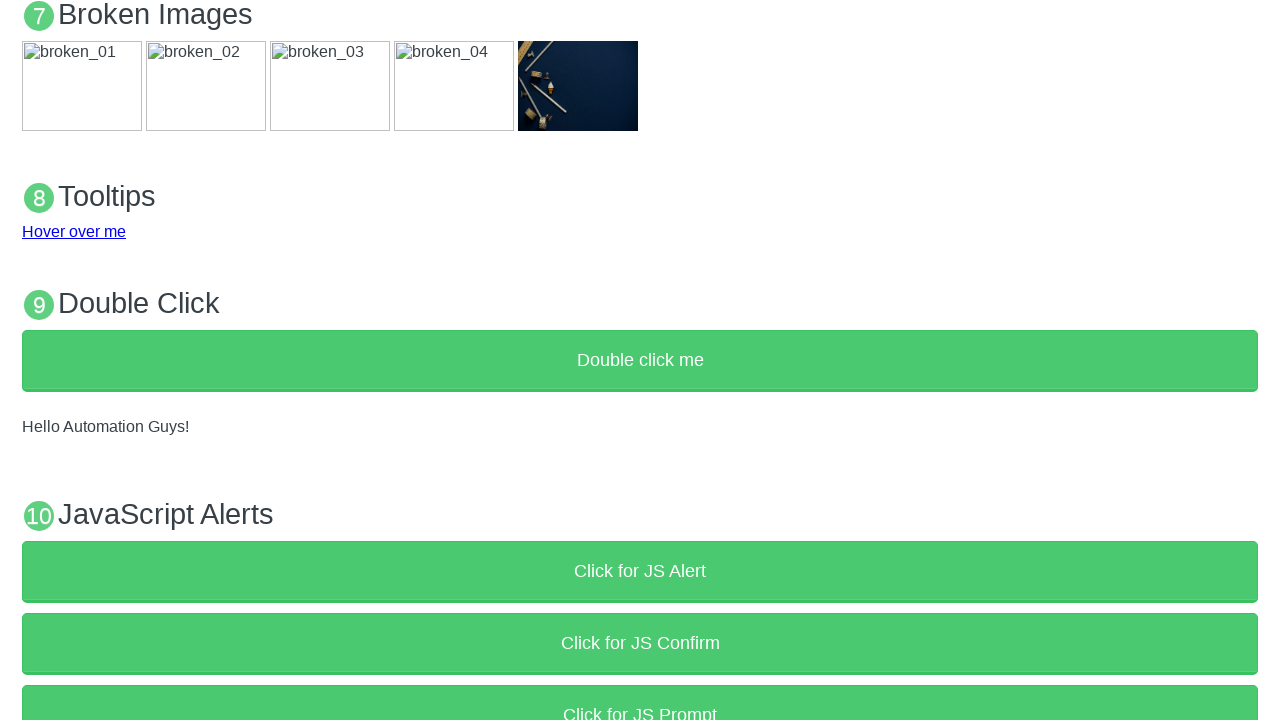